Tests detecting when an element's class attribute changes dynamically after a delay

Starting URL: https://demoqa.com/dynamic-properties

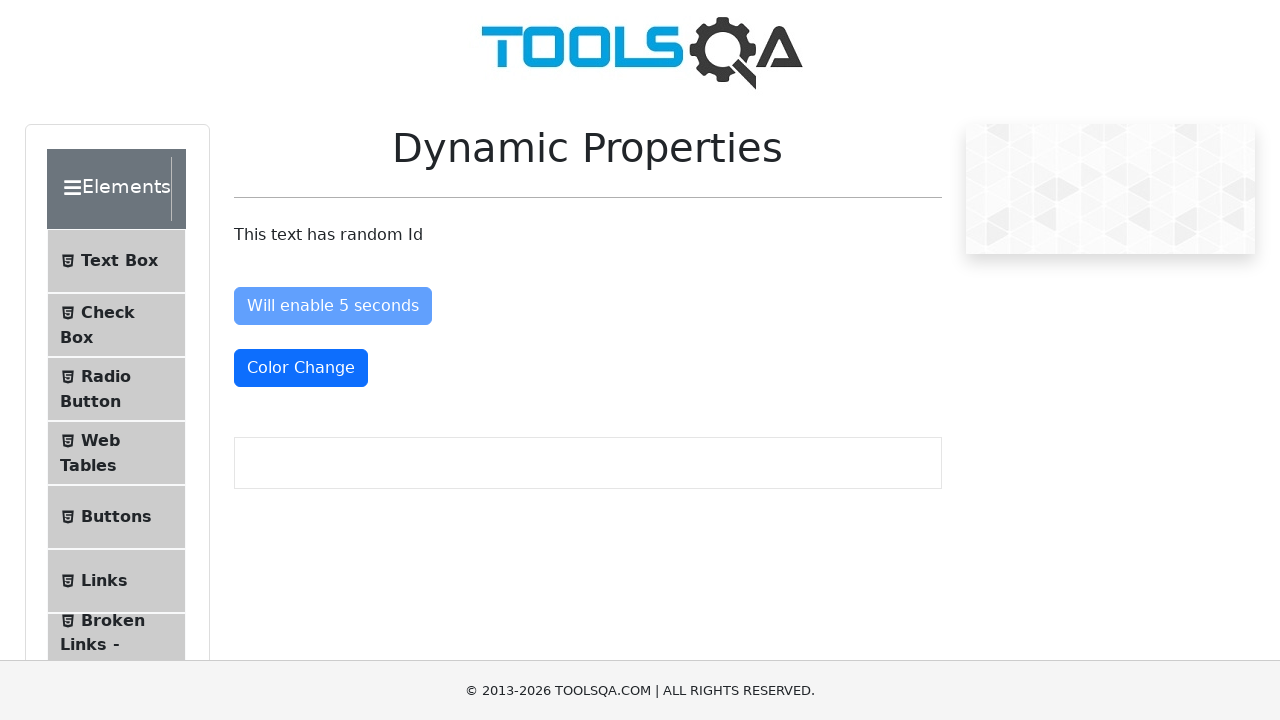

Retrieved initial class attribute value from #colorChange element
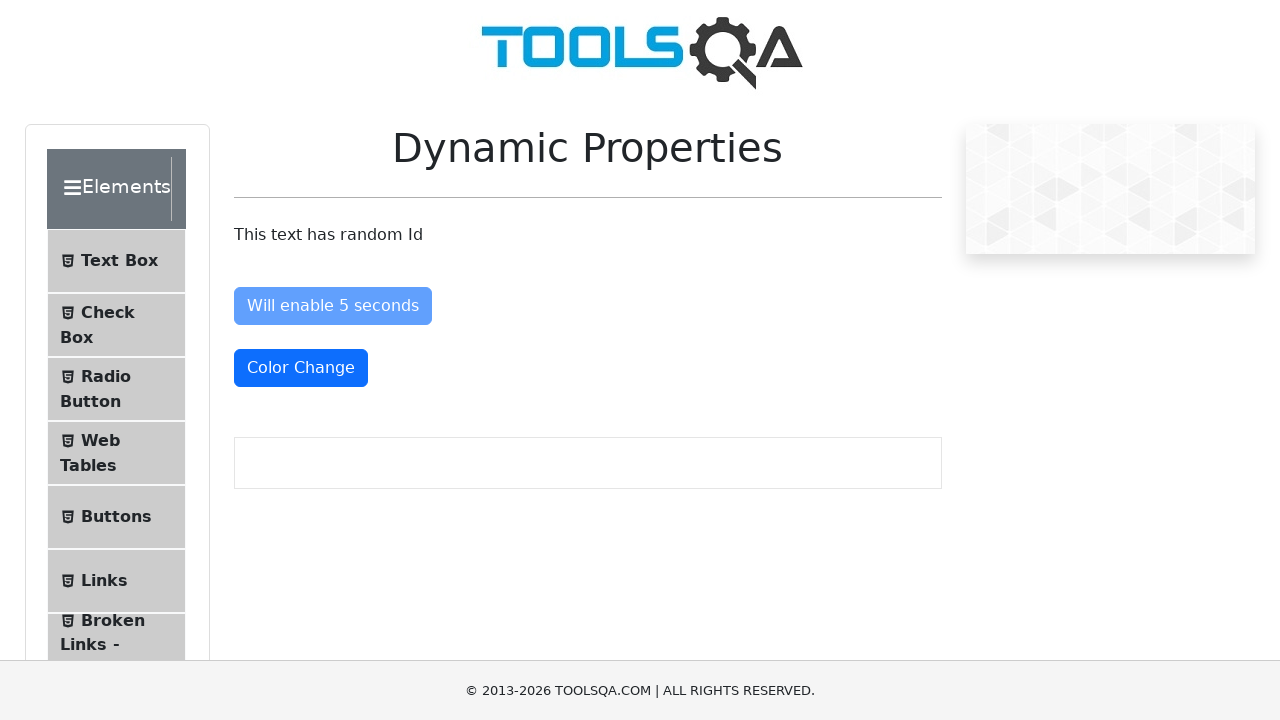

Waited for class attribute to change to 'mt-4 text-danger btn btn-primary'
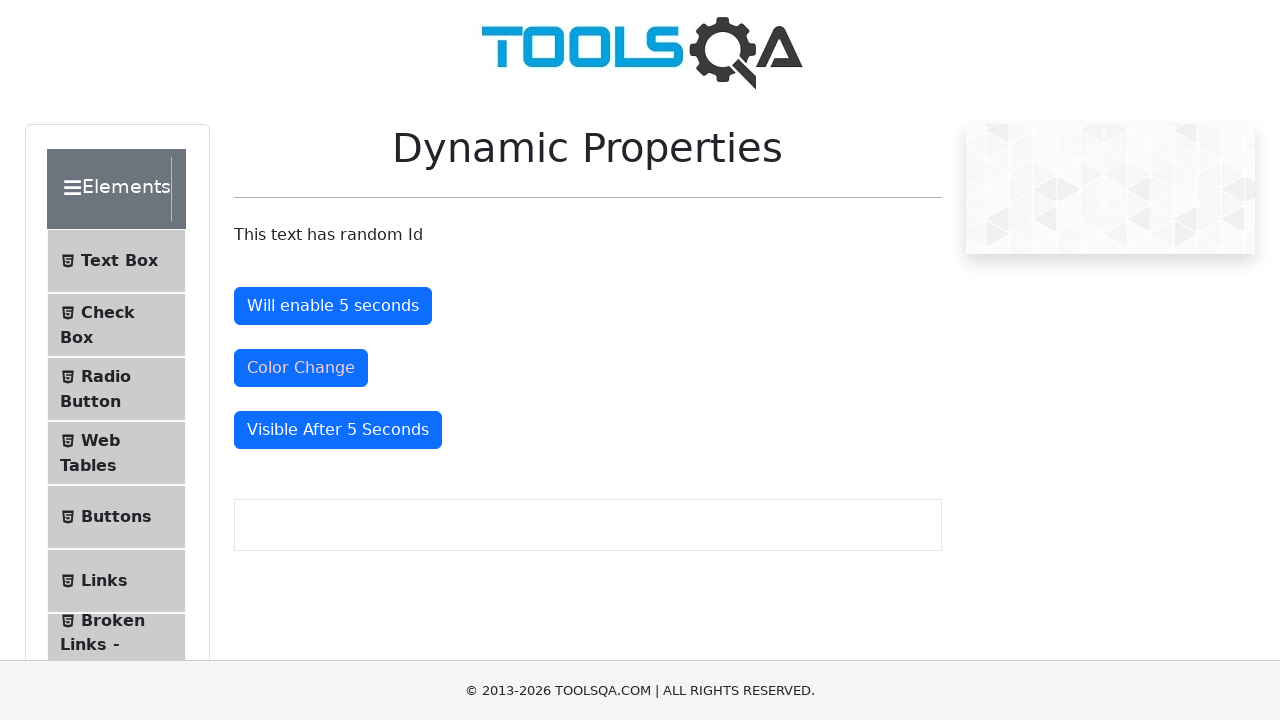

Retrieved final class attribute value after dynamic change
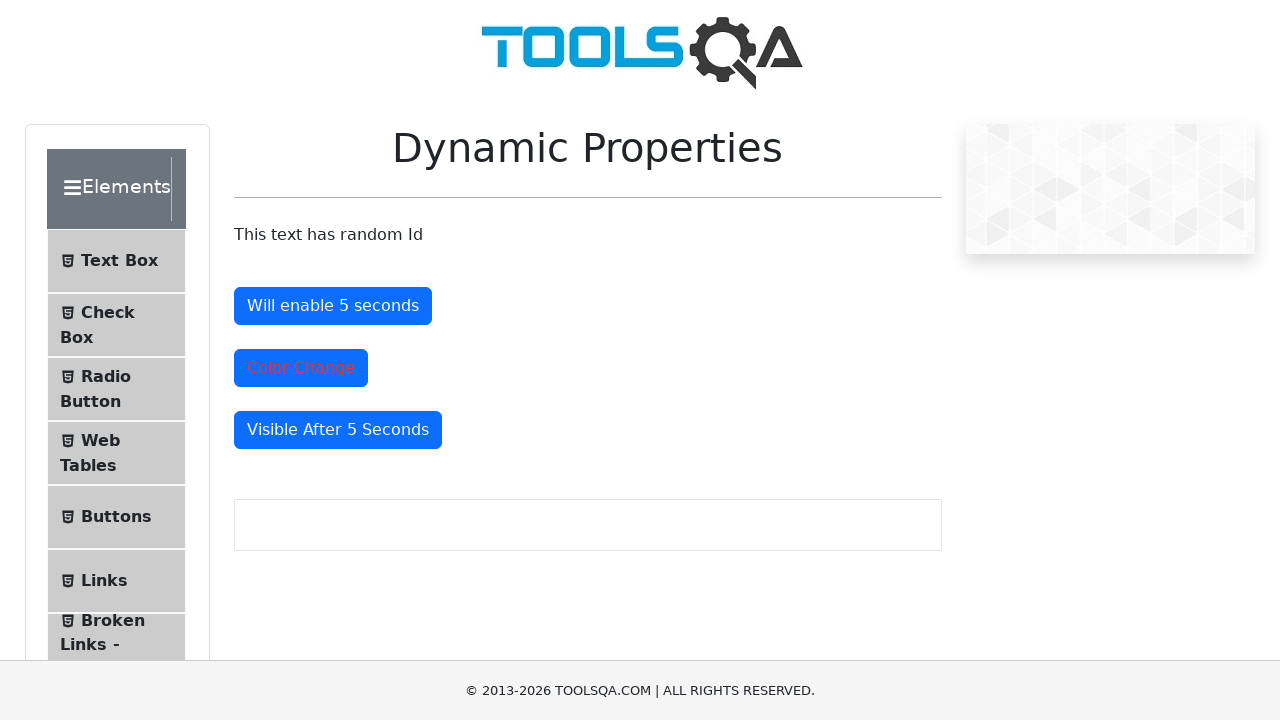

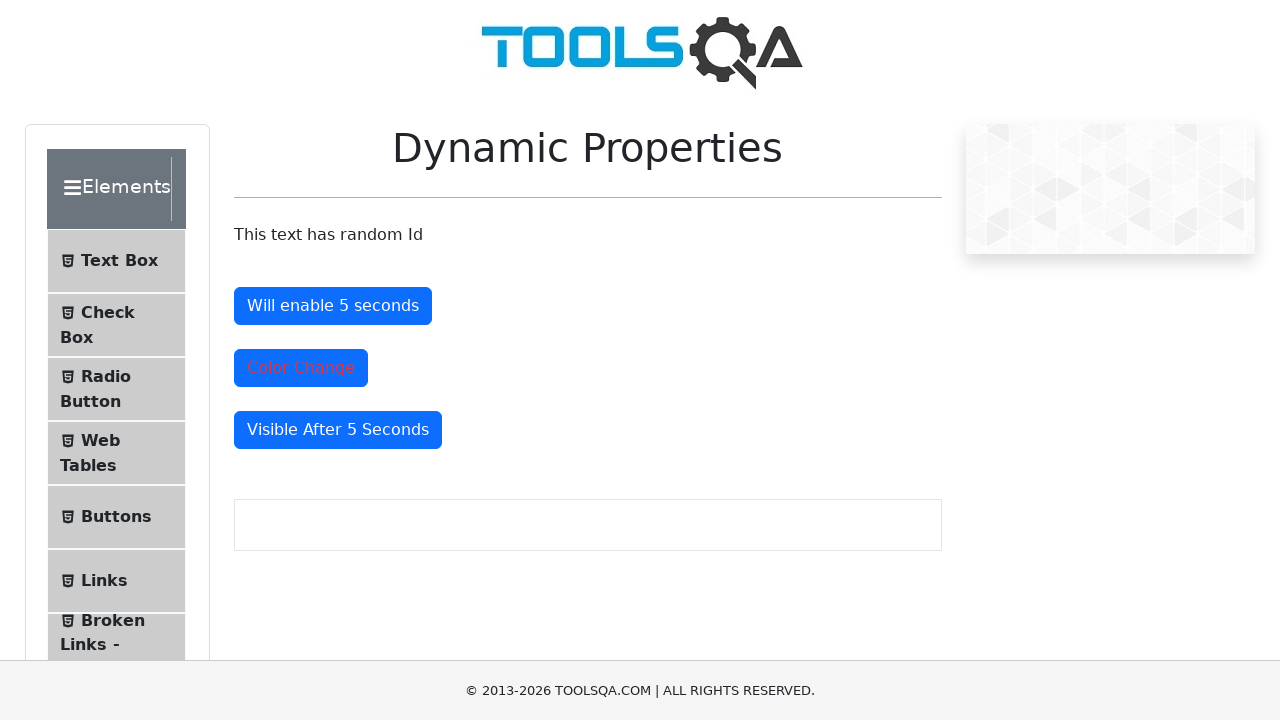